Tests the Dynamic Properties page by clicking buttons that become enabled after delay, change color, and become visible after delay.

Starting URL: https://demoqa.com

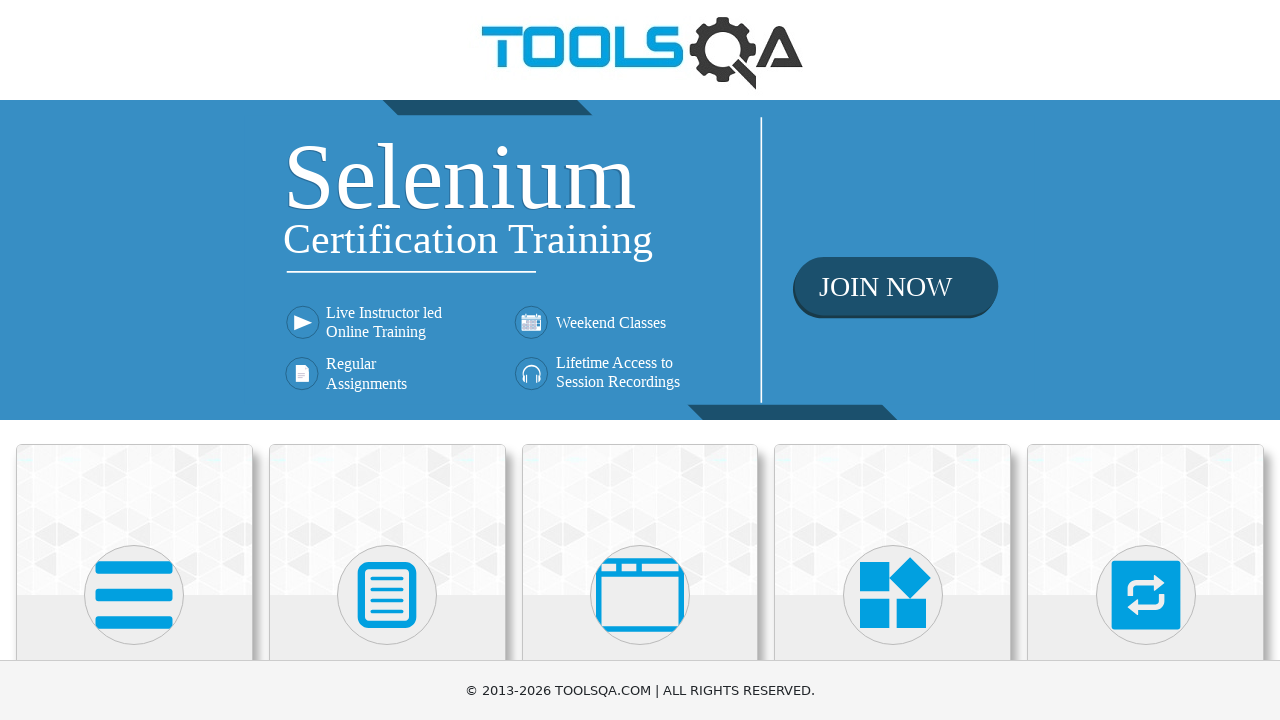

Clicked on Elements card at (134, 595) on (//div[@class='avatar mx-auto white'])[1]
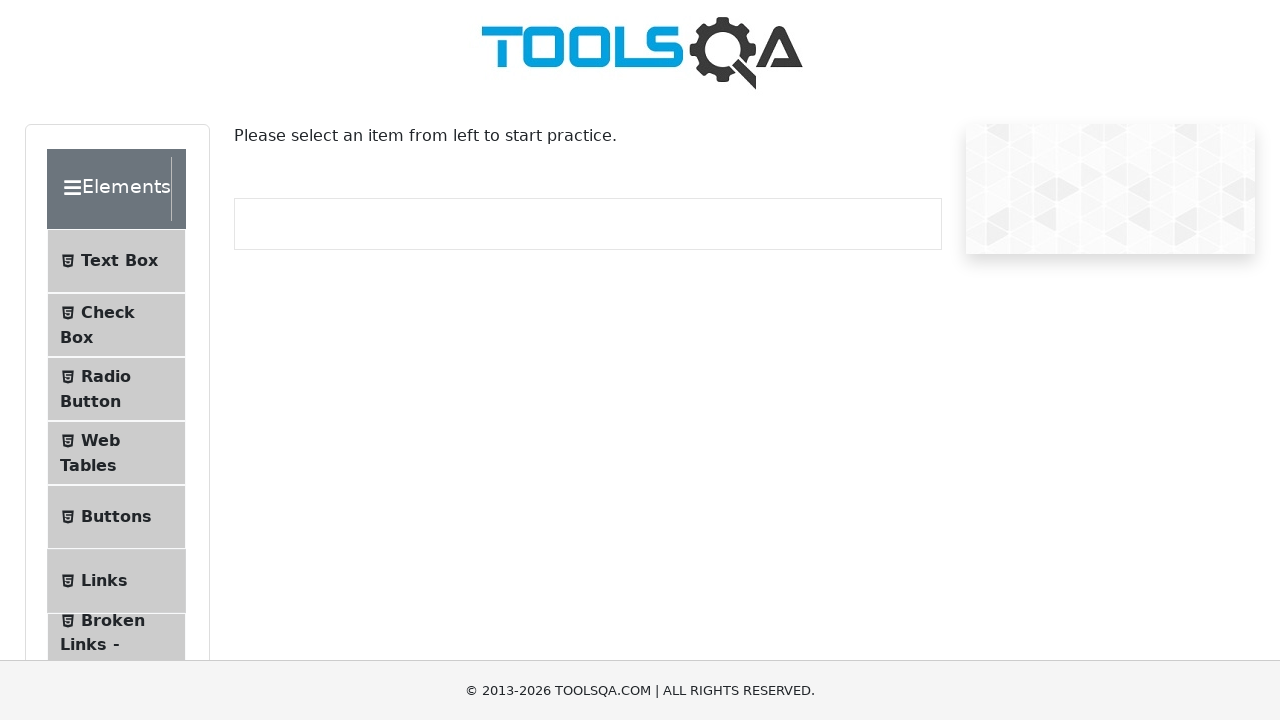

Clicked on Dynamic Properties submenu at (116, 360) on #item-8
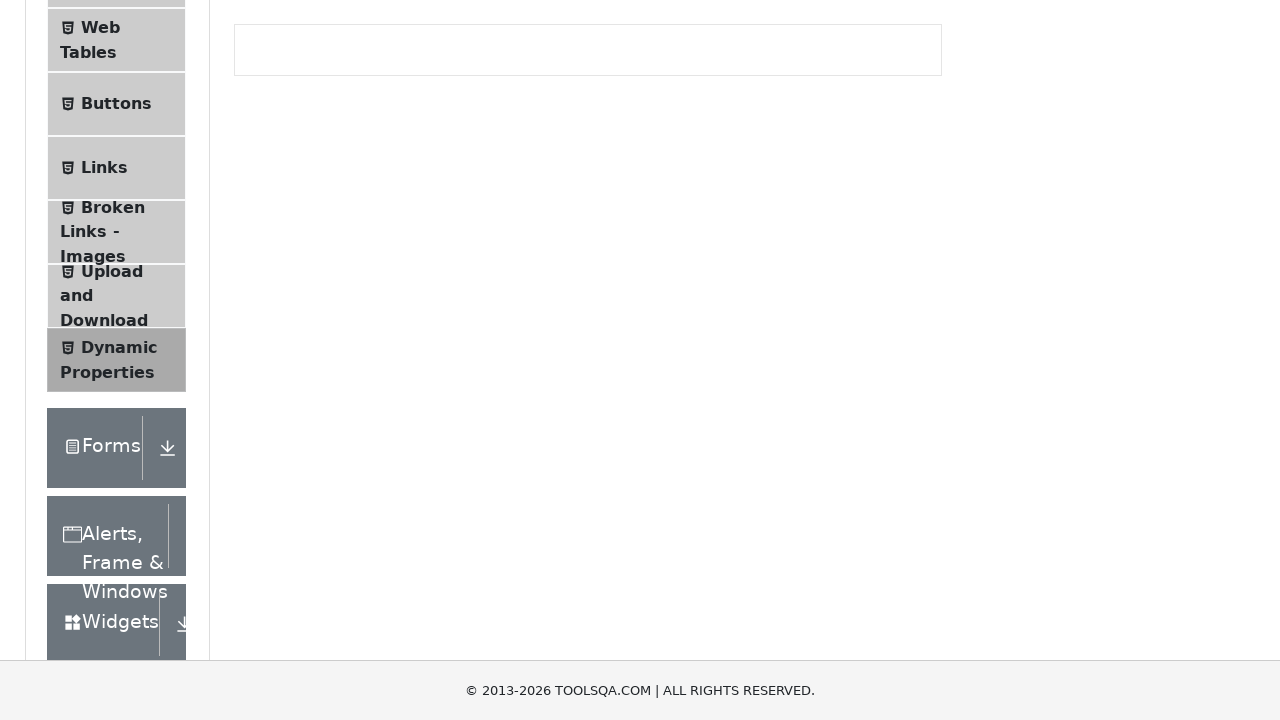

Waited for enable button to become enabled after delay
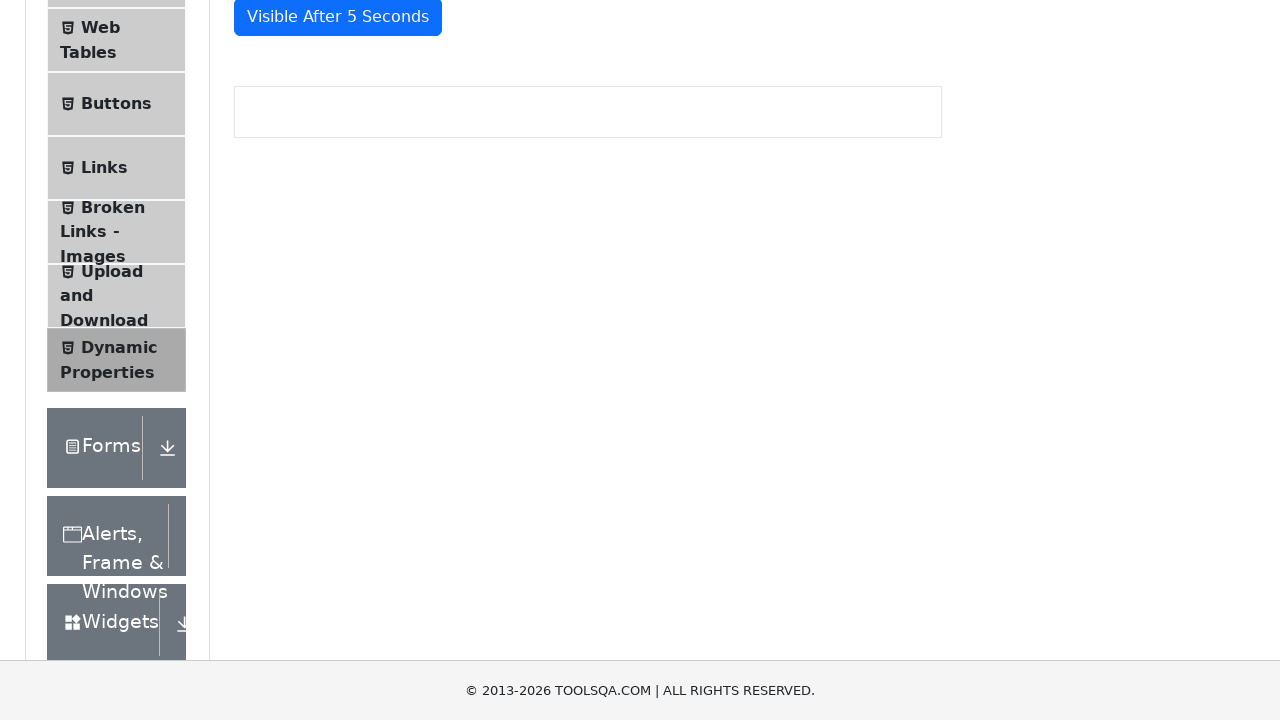

Clicked the enabled button at (333, 306) on #enableAfter
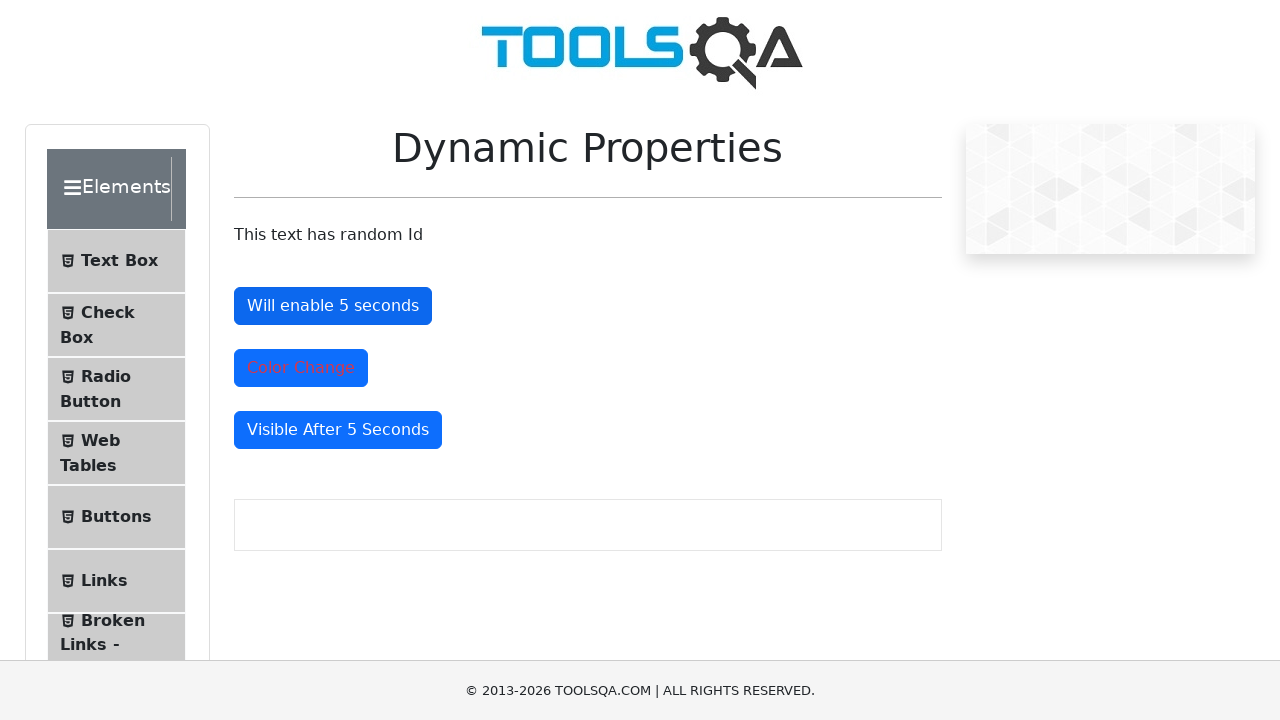

Clicked color change button at (301, 368) on #colorChange
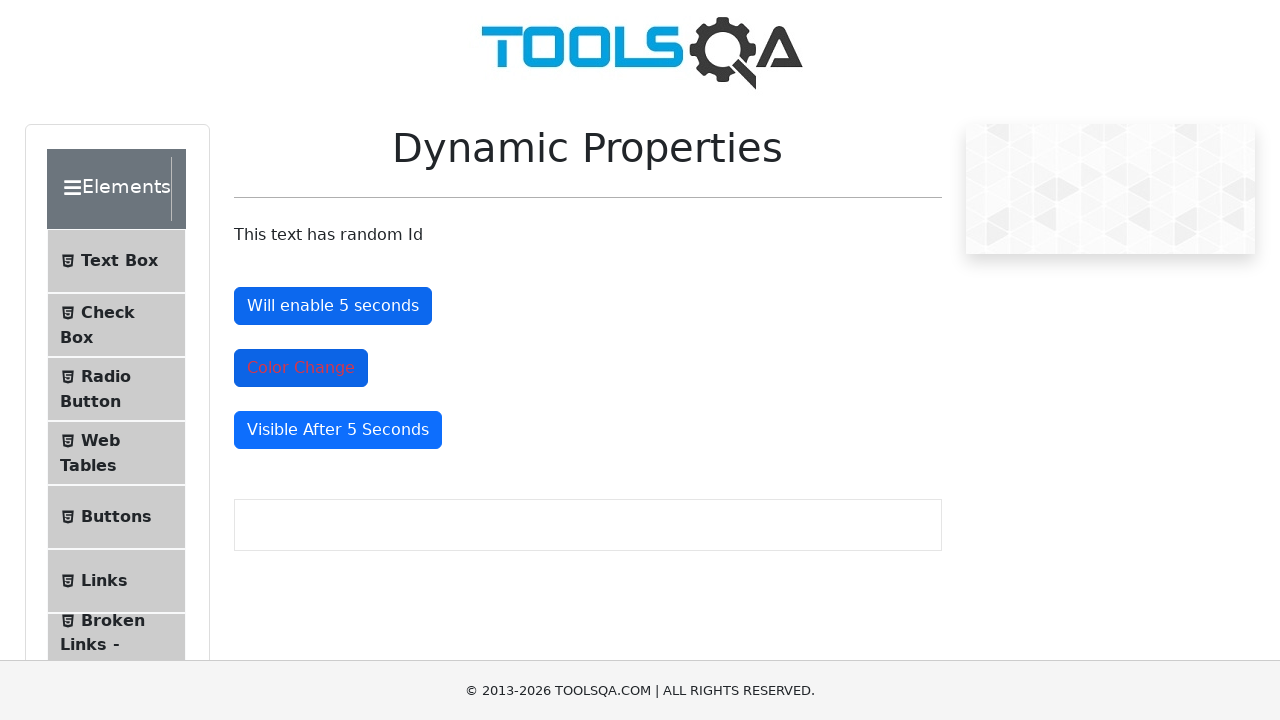

Waited for button to become visible after delay
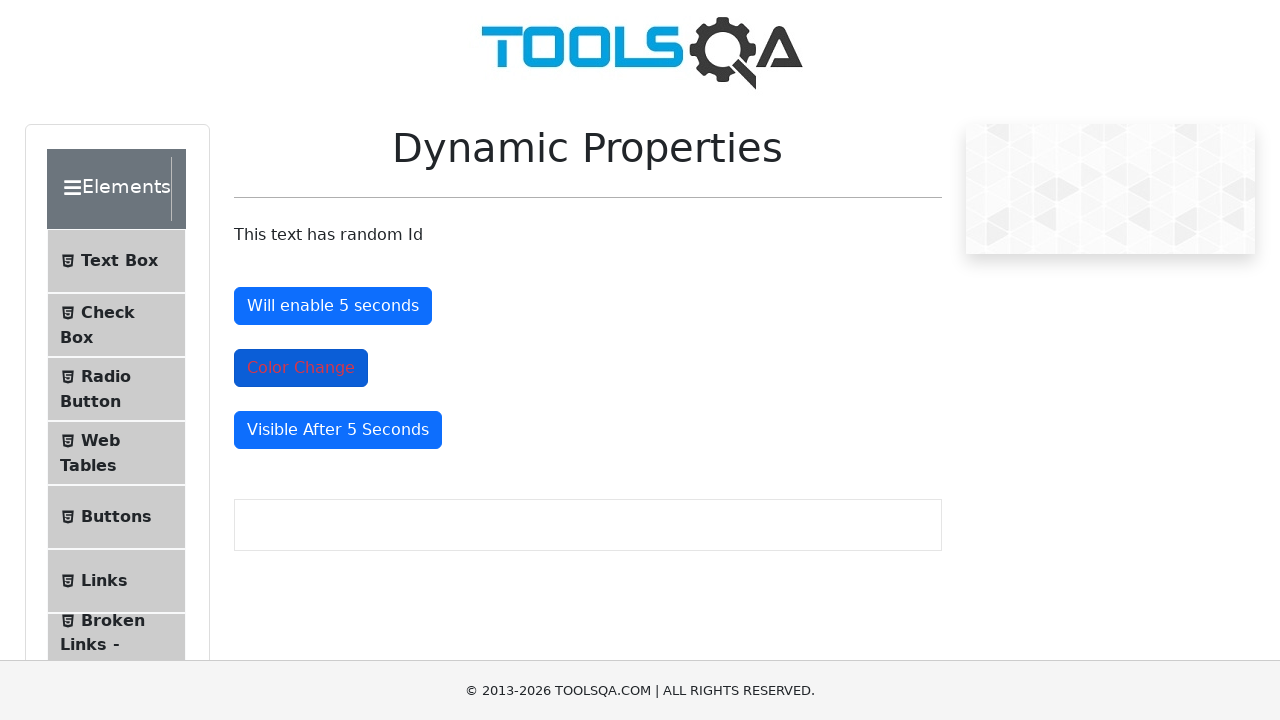

Clicked the visible button at (338, 430) on #visibleAfter
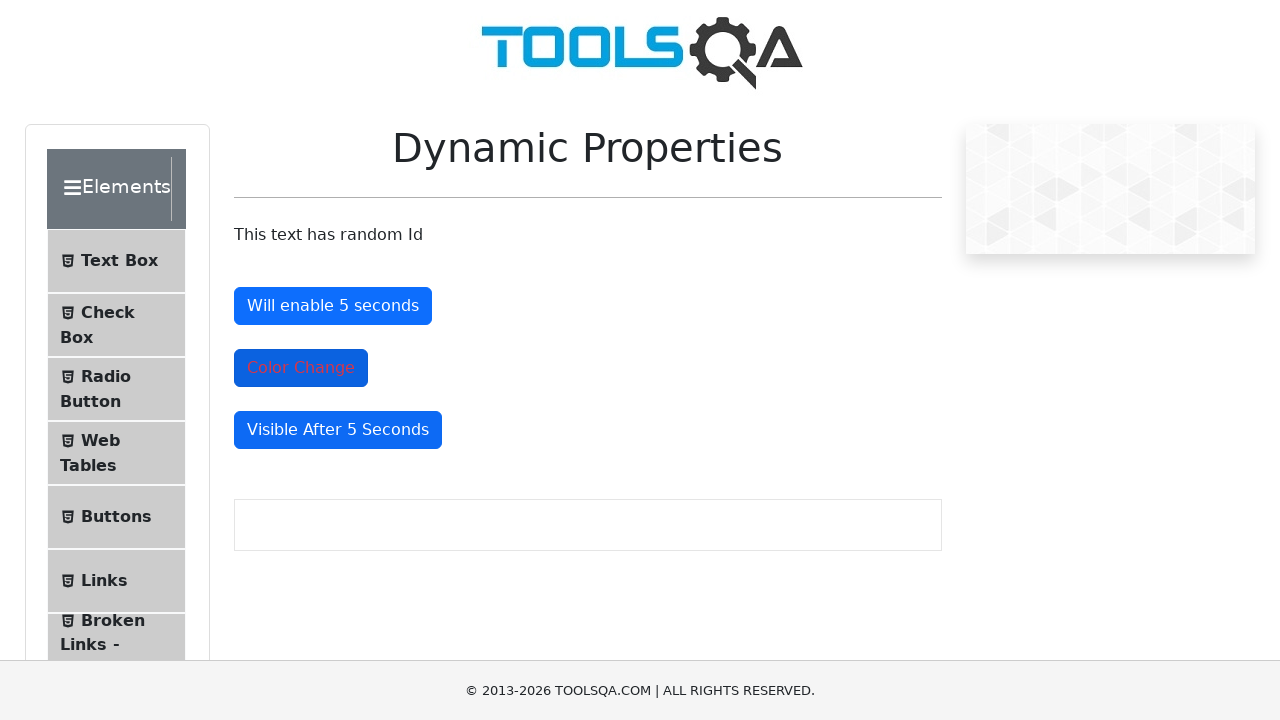

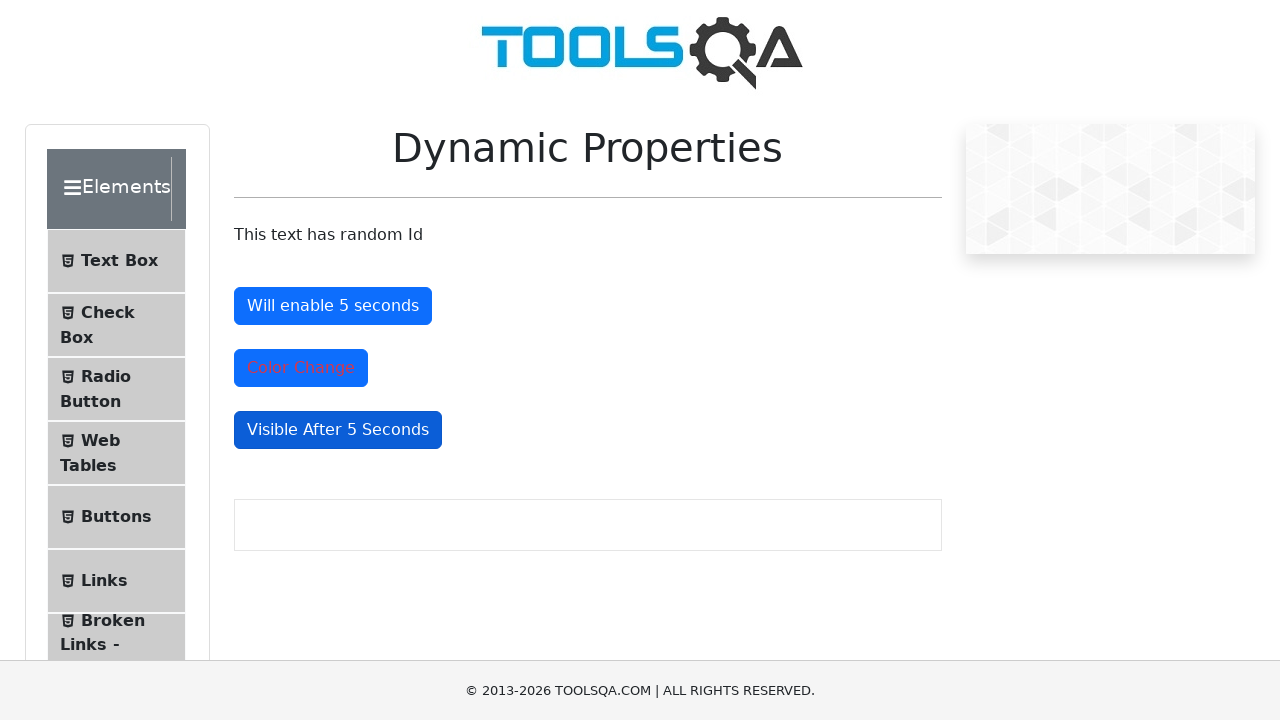